Navigates to Codefish website and scrolls the Facebook link into view

Starting URL: https://codefish.io/

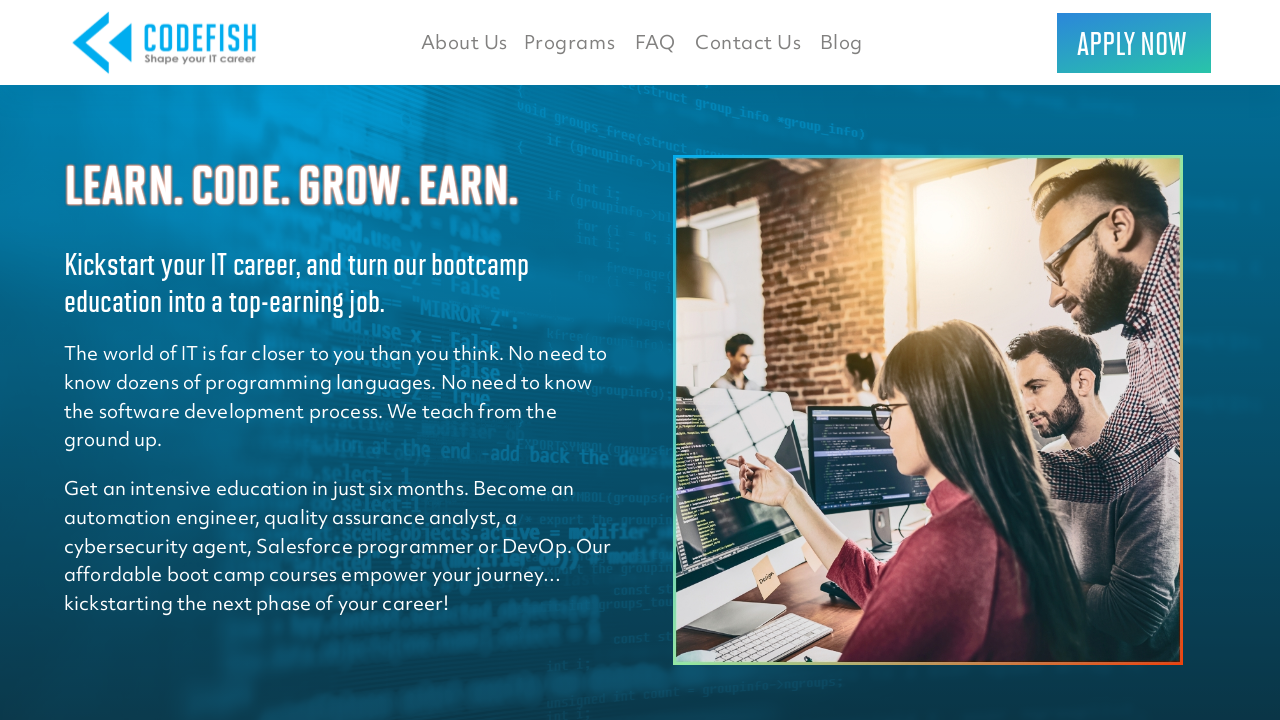

Navigated to Codefish website
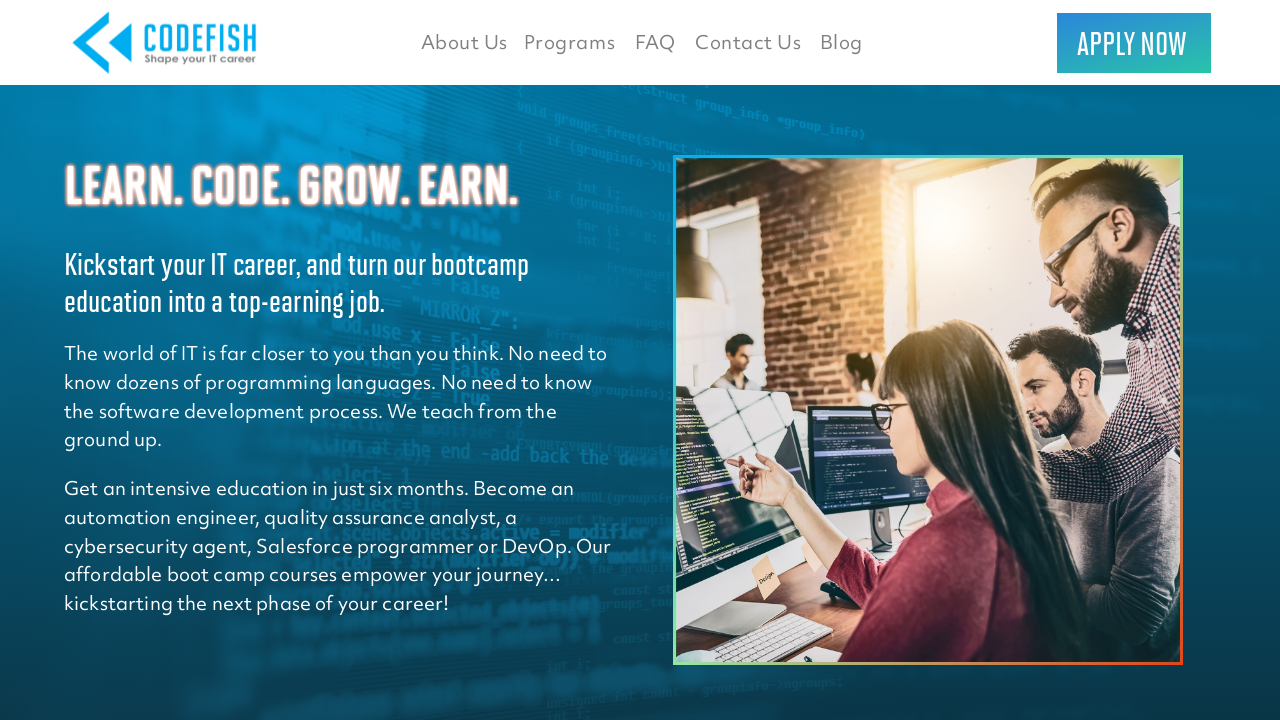

Located Facebook link element
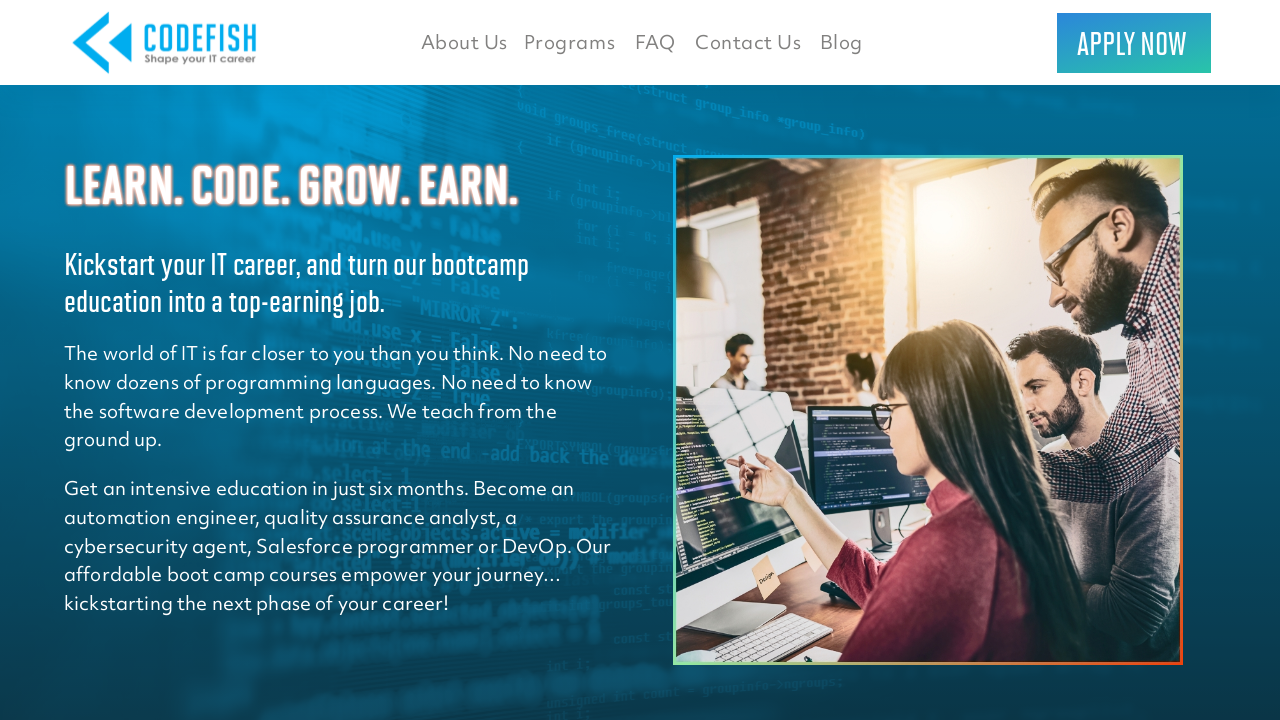

Scrolled Facebook link into view
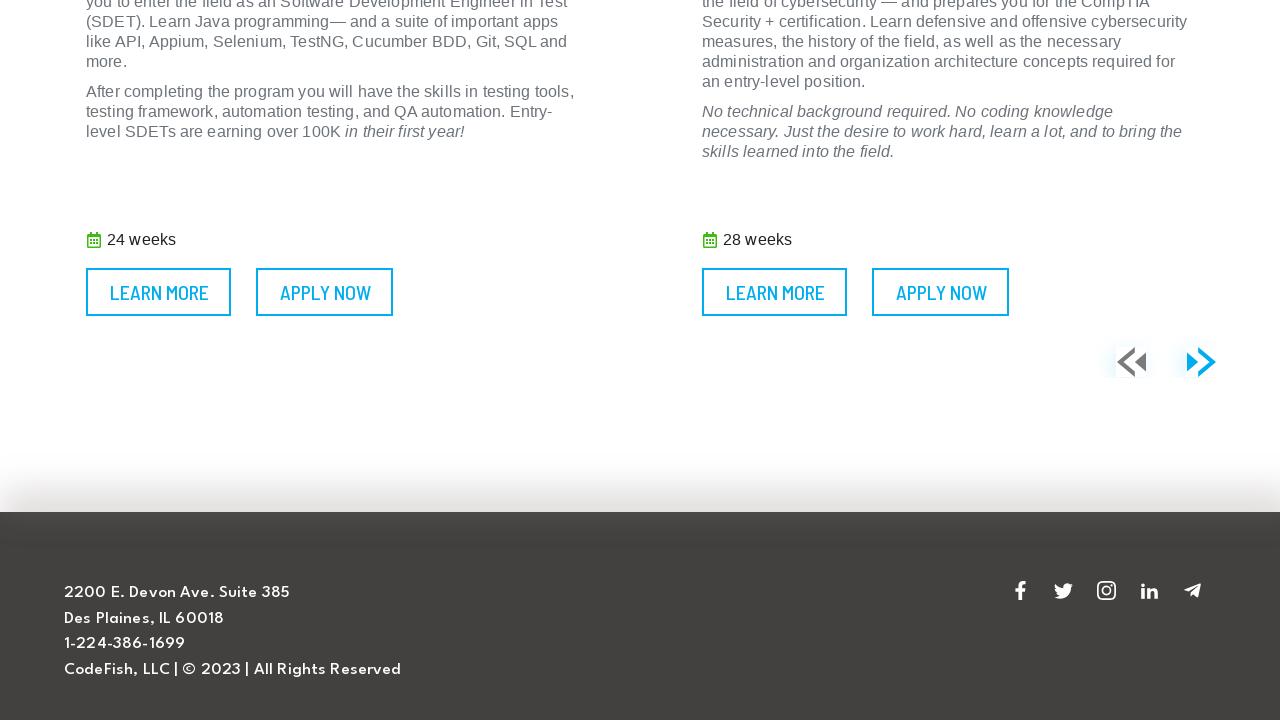

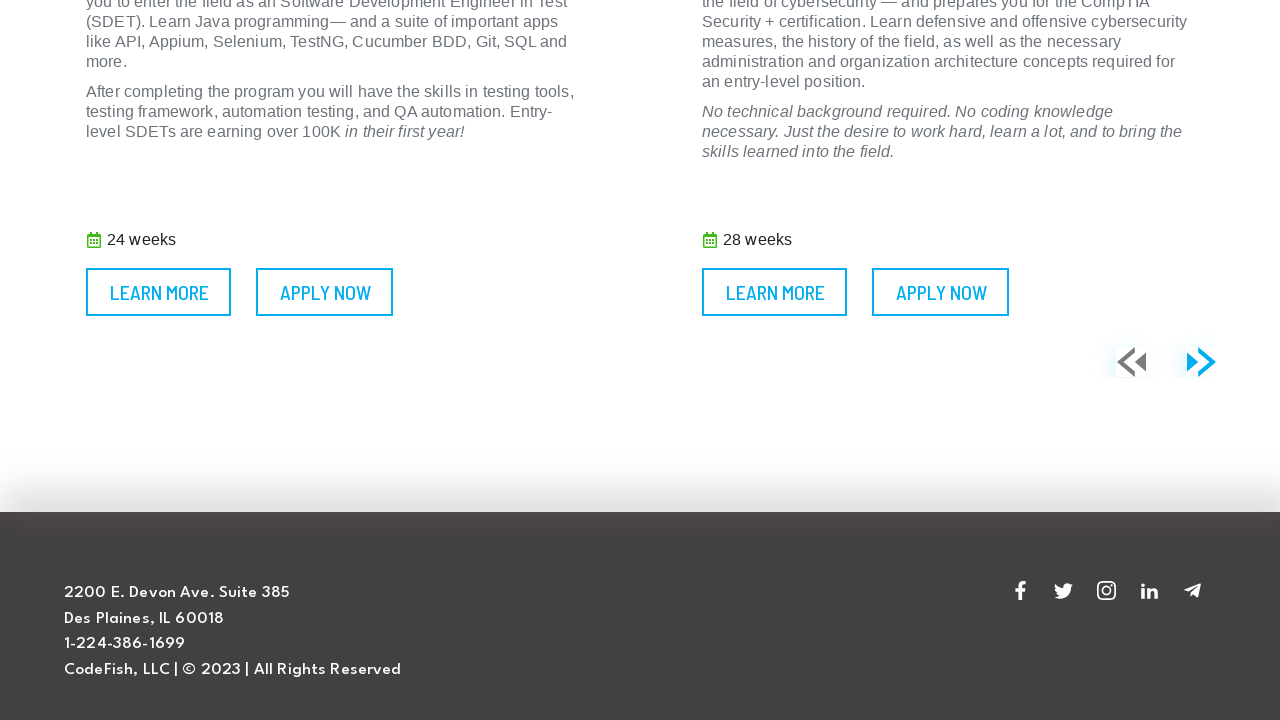